Tests checkbox selection (Senior Citizen Discount) and passenger count increment functionality on a flight booking practice page, verifying the checkbox state changes and passenger count updates correctly to "5 Adult".

Starting URL: https://rahulshettyacademy.com/dropdownsPractise/

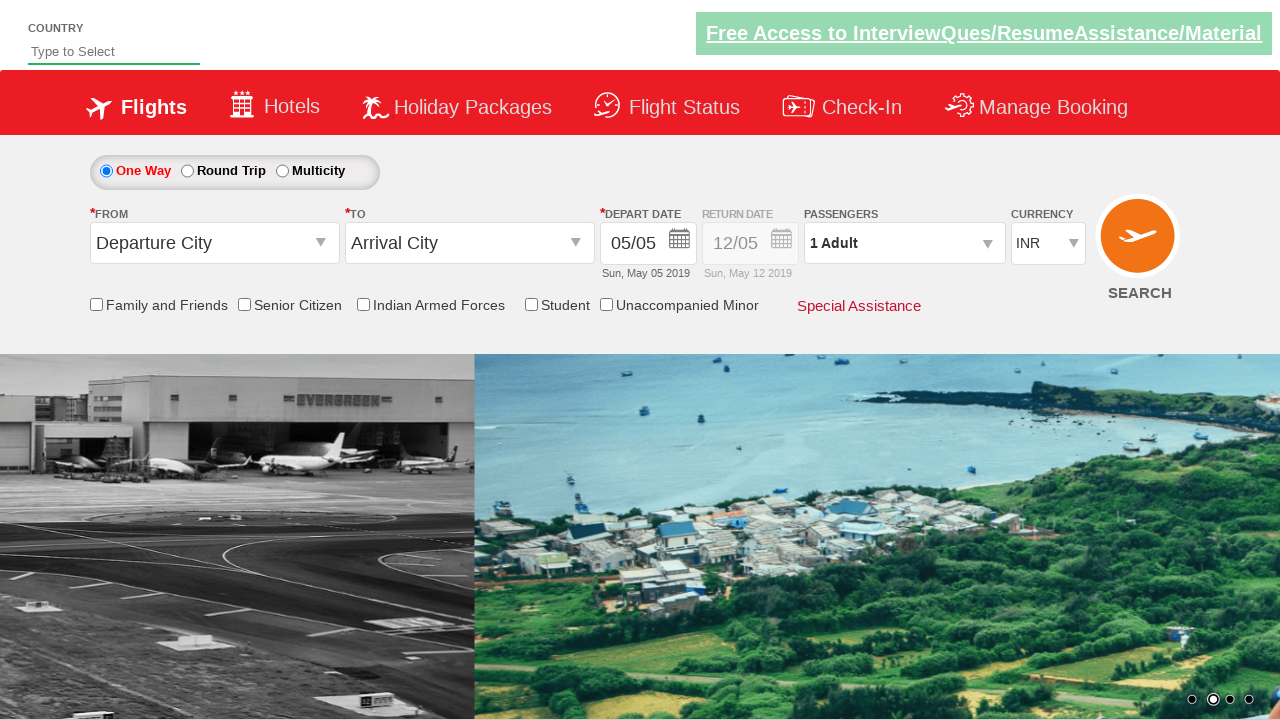

Verified Senior Citizen Discount checkbox is not selected initially
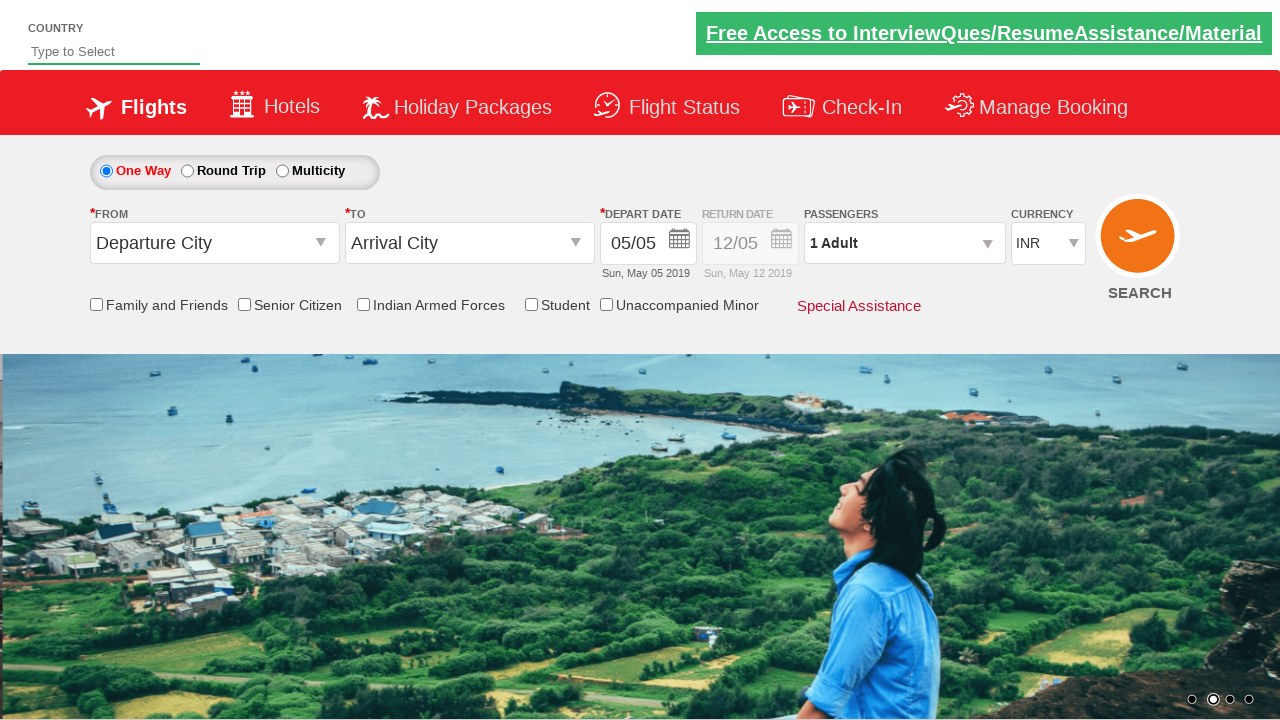

Clicked Senior Citizen Discount checkbox at (244, 304) on input[id*='SeniorCitizenDiscount']
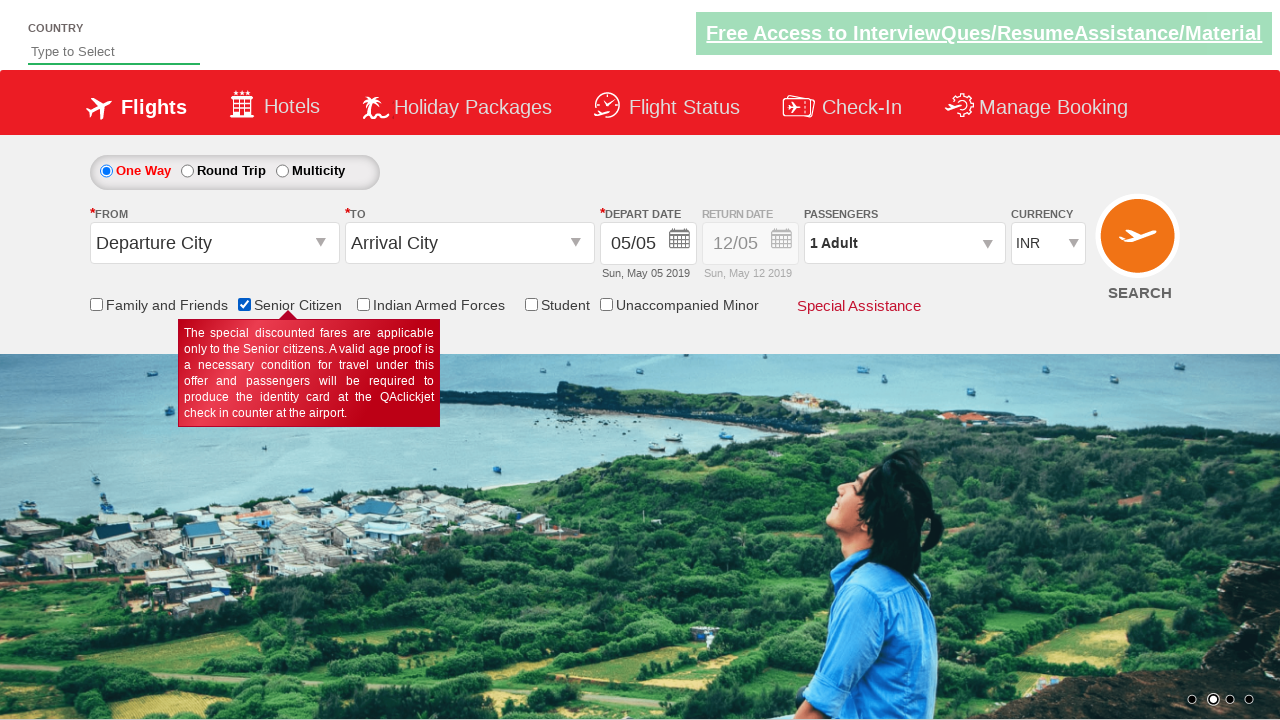

Verified Senior Citizen Discount checkbox is now selected
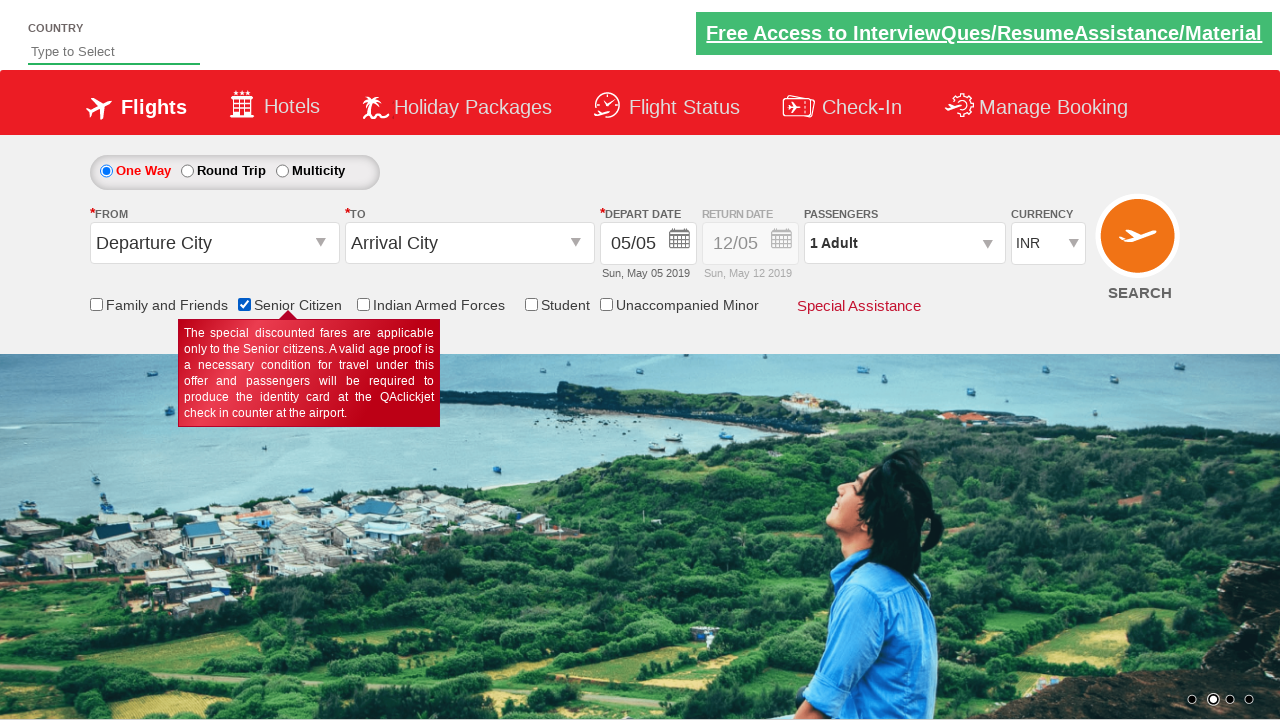

Clicked passenger info dropdown to open it at (904, 243) on #divpaxinfo
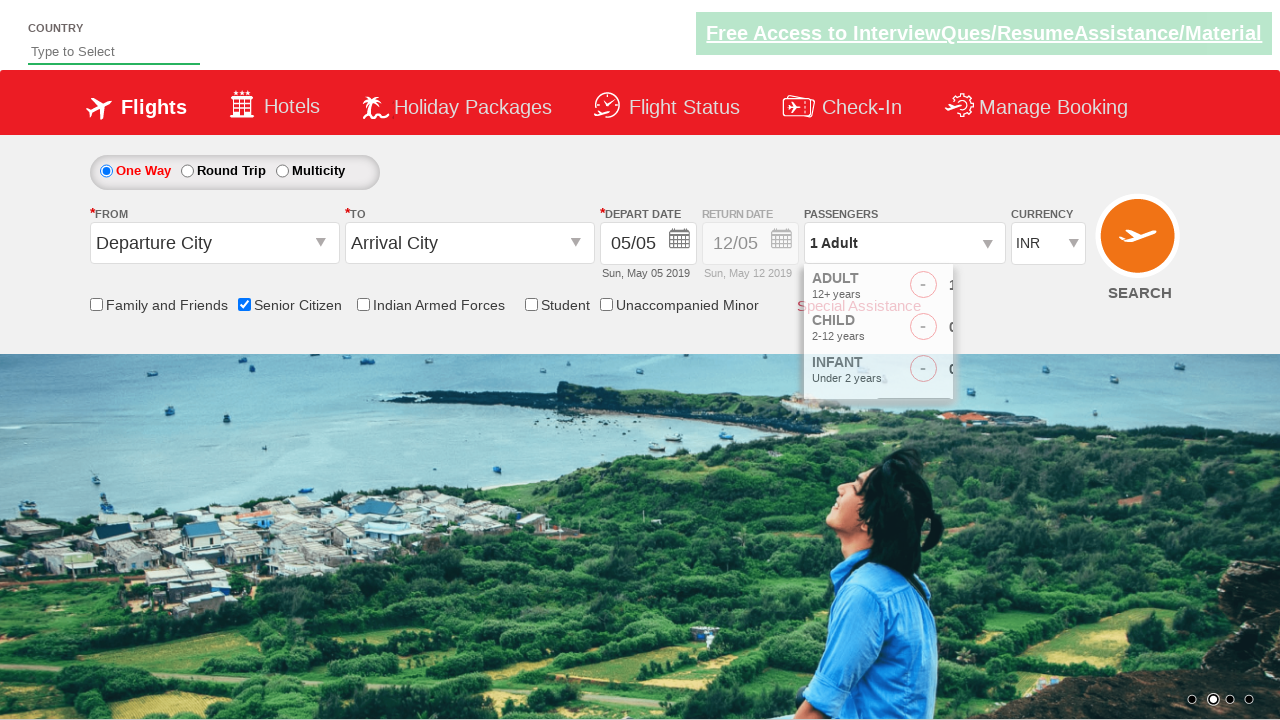

Waited for dropdown to be visible
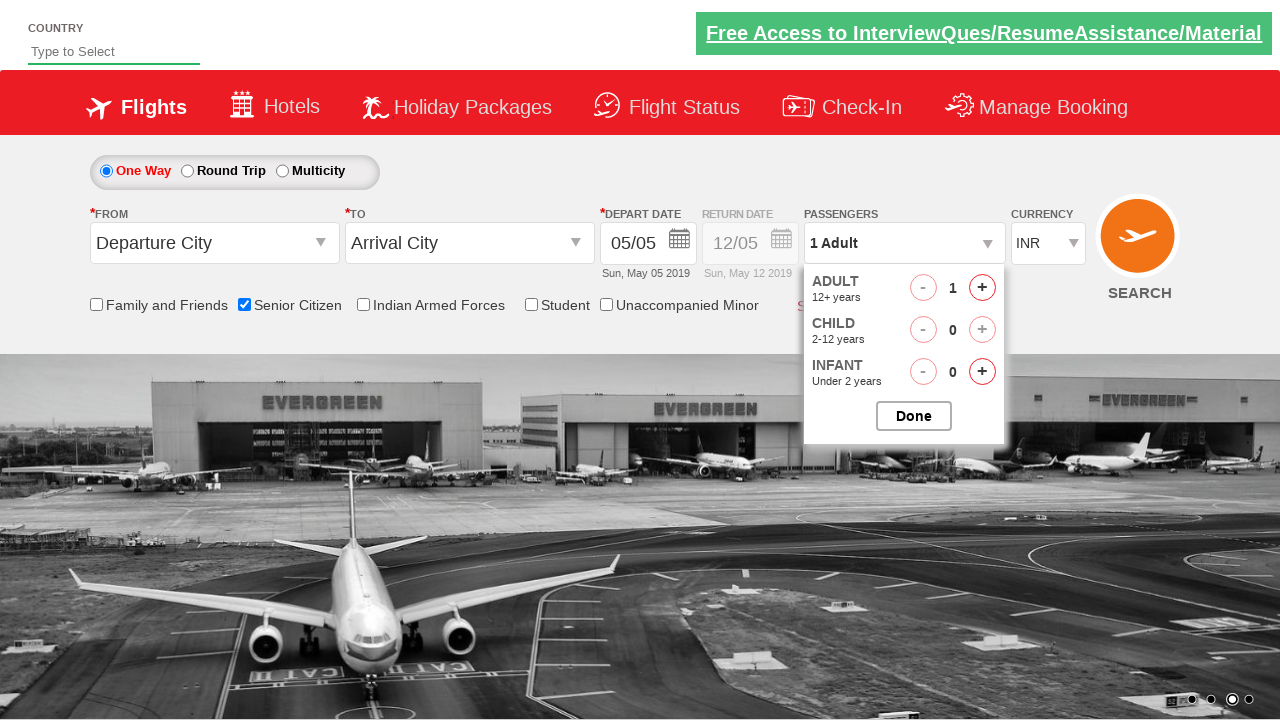

Clicked increment adult button (iteration 1 of 4) at (982, 288) on #hrefIncAdt
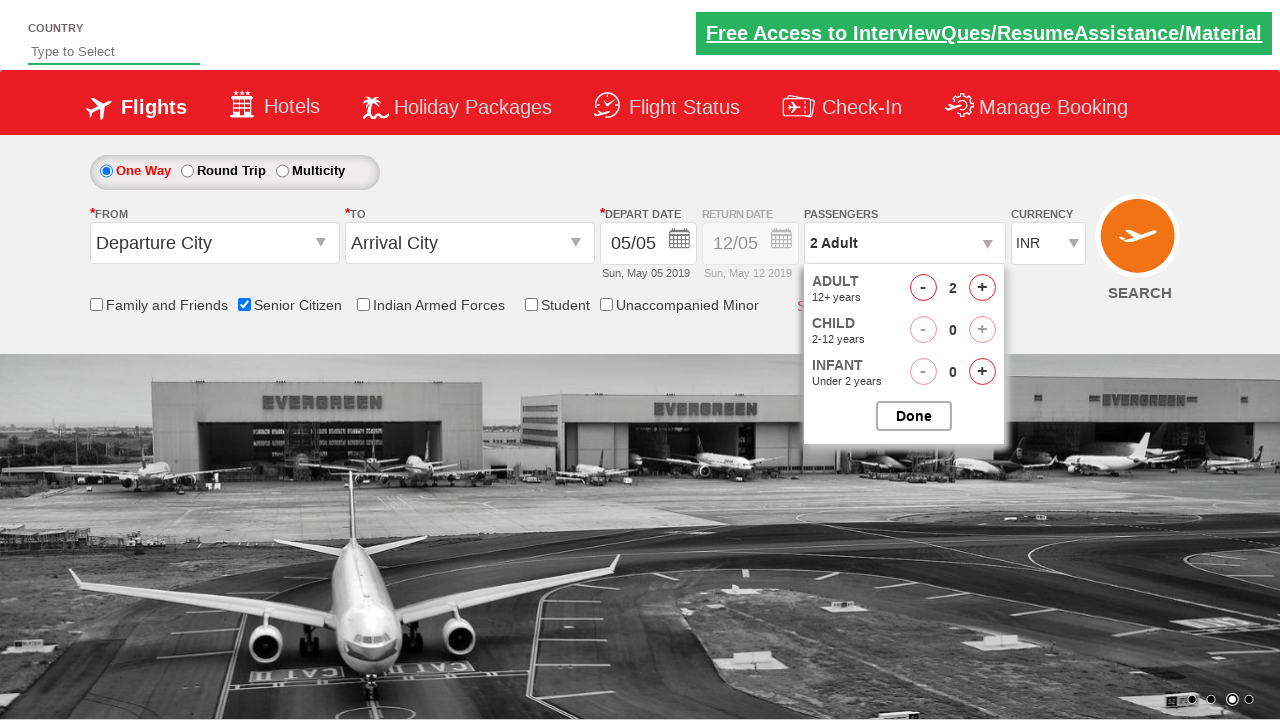

Clicked increment adult button (iteration 2 of 4) at (982, 288) on #hrefIncAdt
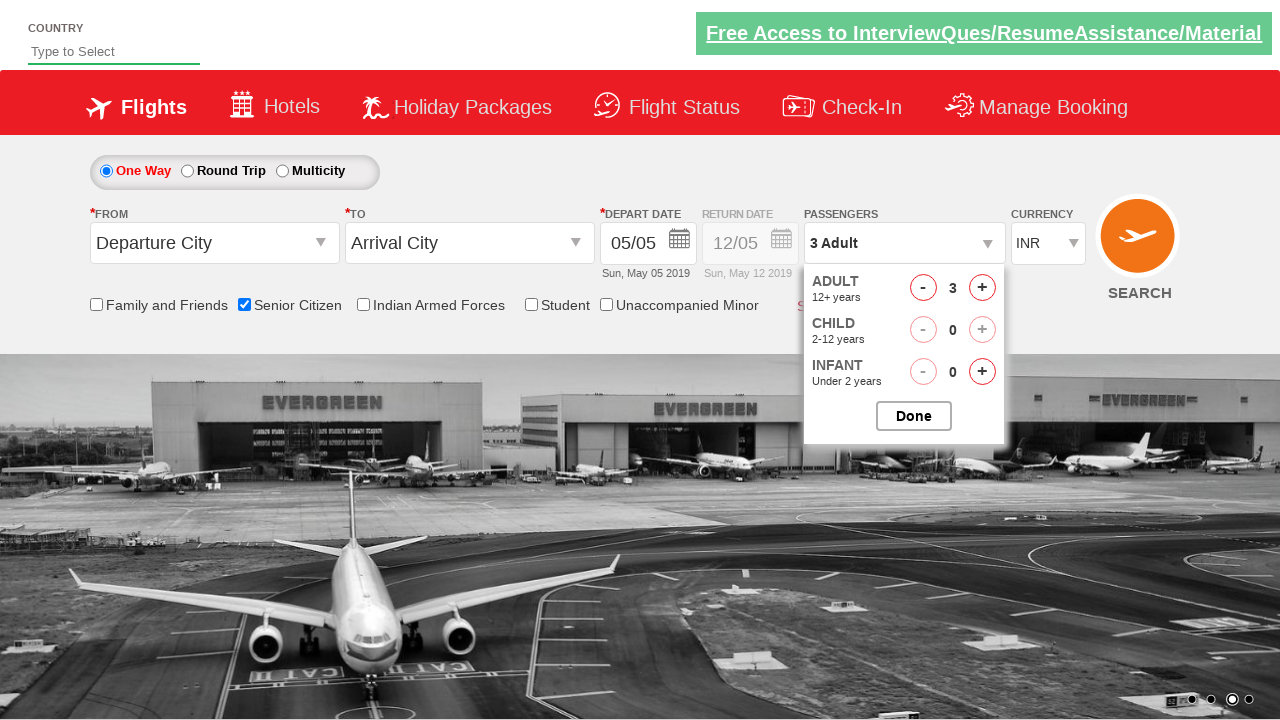

Clicked increment adult button (iteration 3 of 4) at (982, 288) on #hrefIncAdt
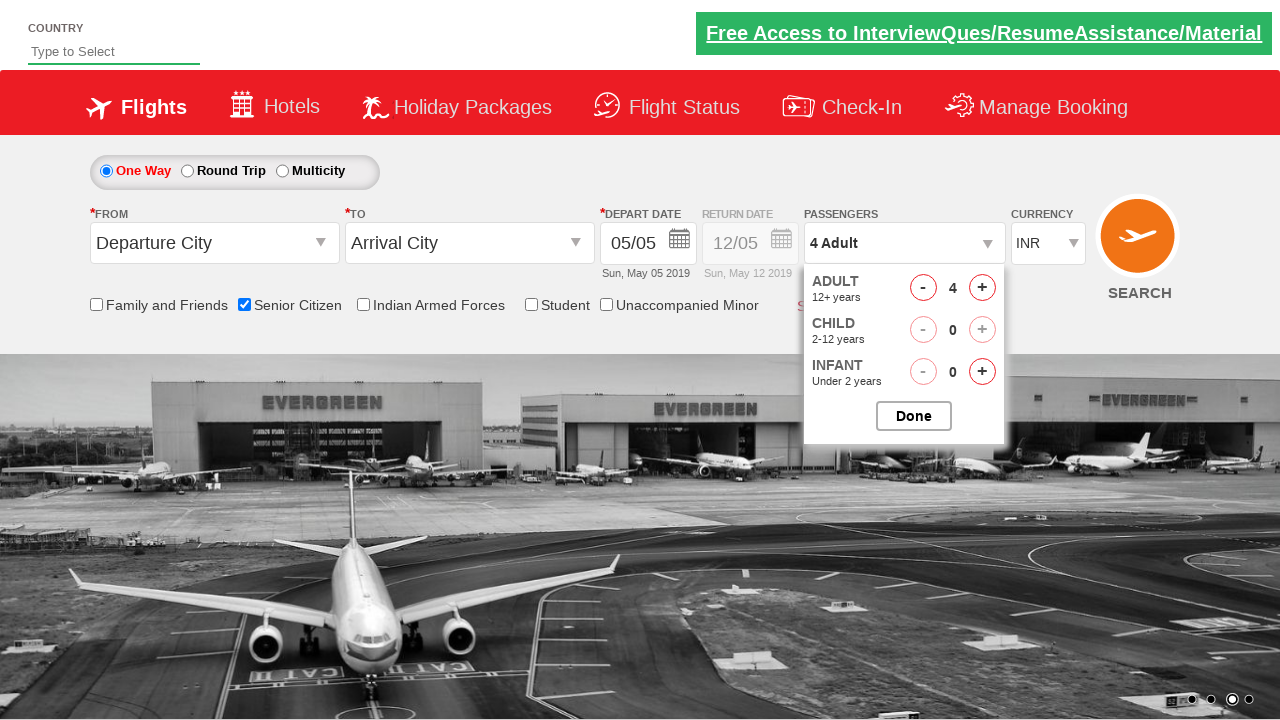

Clicked increment adult button (iteration 4 of 4) at (982, 288) on #hrefIncAdt
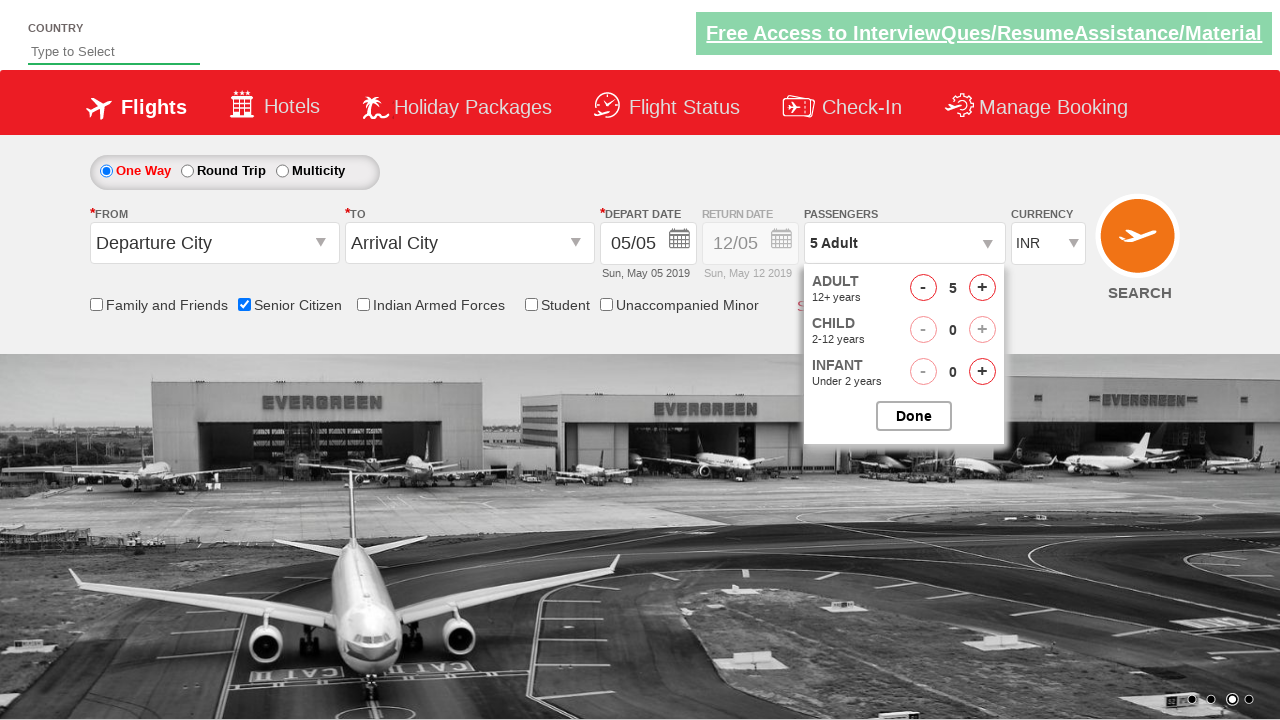

Closed the passenger options dropdown at (914, 416) on #btnclosepaxoption
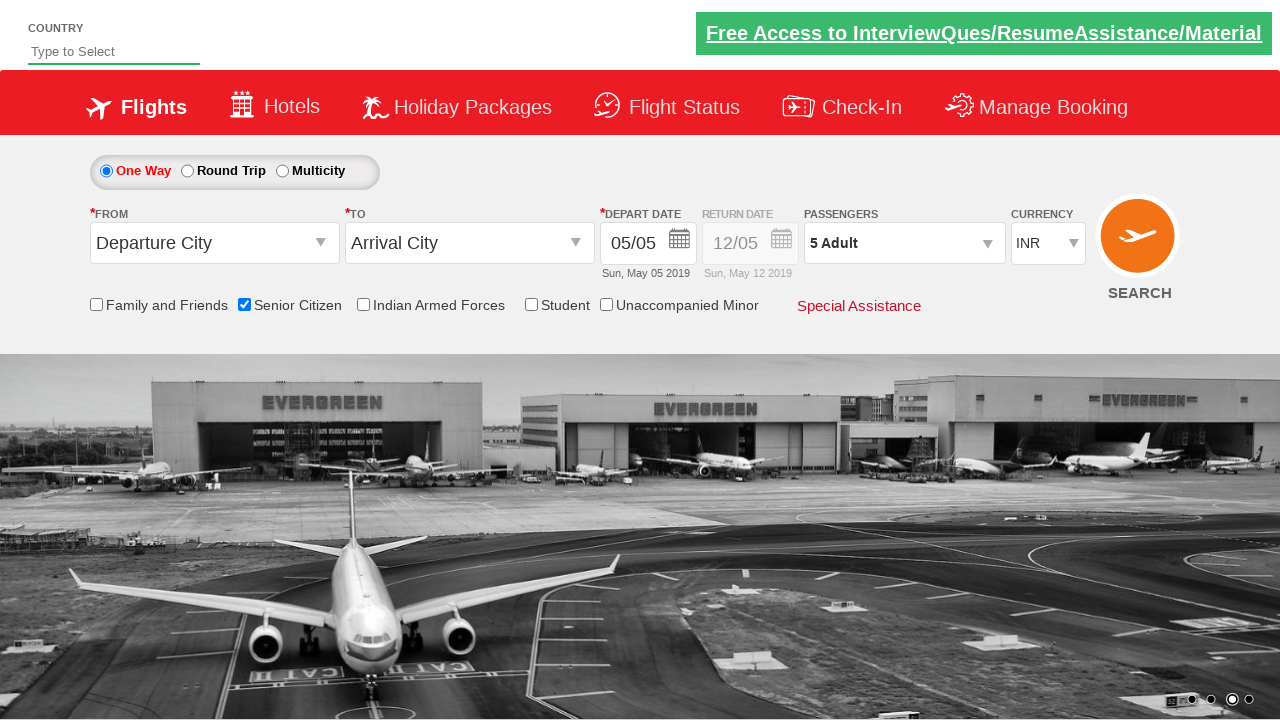

Verified passenger info displays '5 Adult'
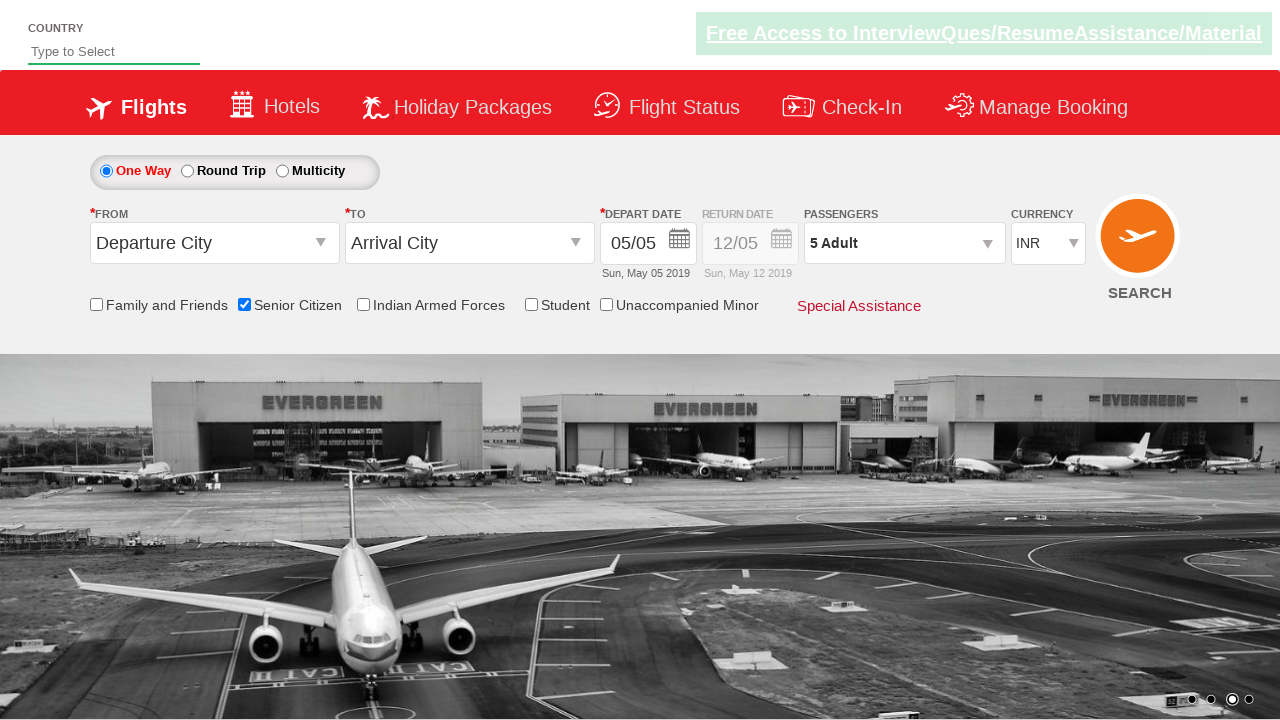

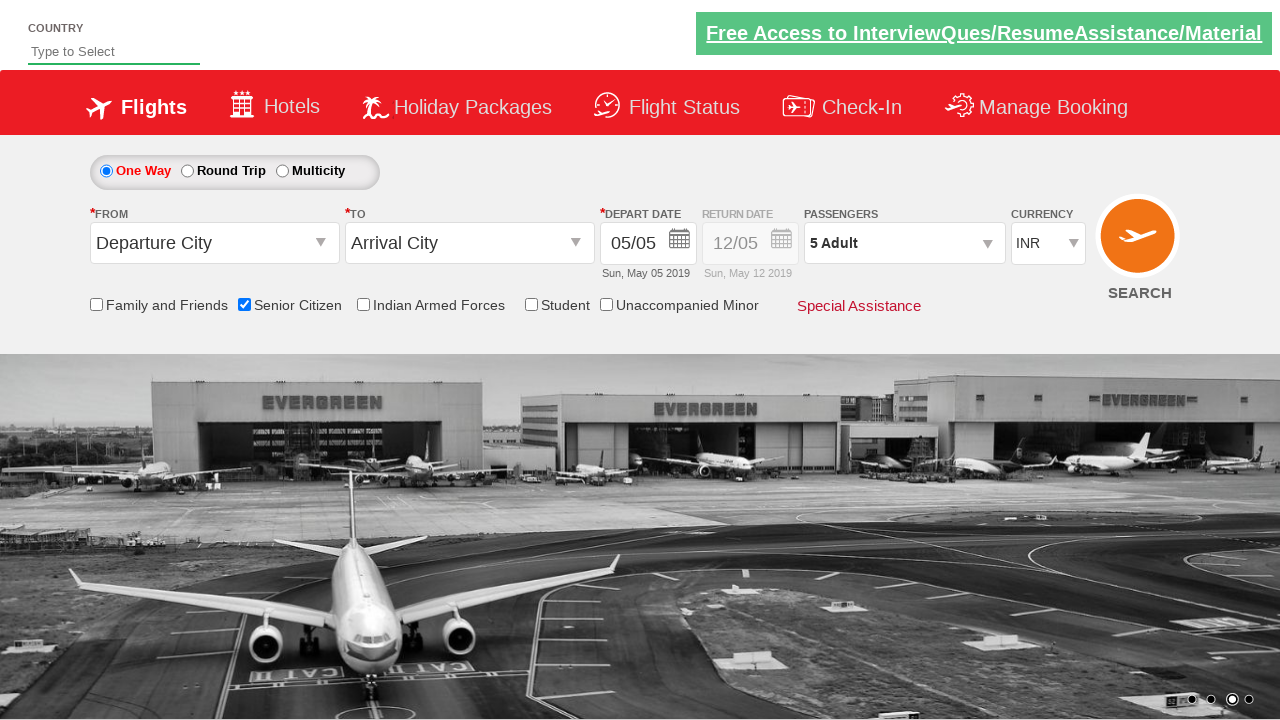